Tests a text box form by filling out full name, email, current address, and permanent address fields, then submitting the form and verifying the output contains the entered values.

Starting URL: https://demoqa.com/text-box

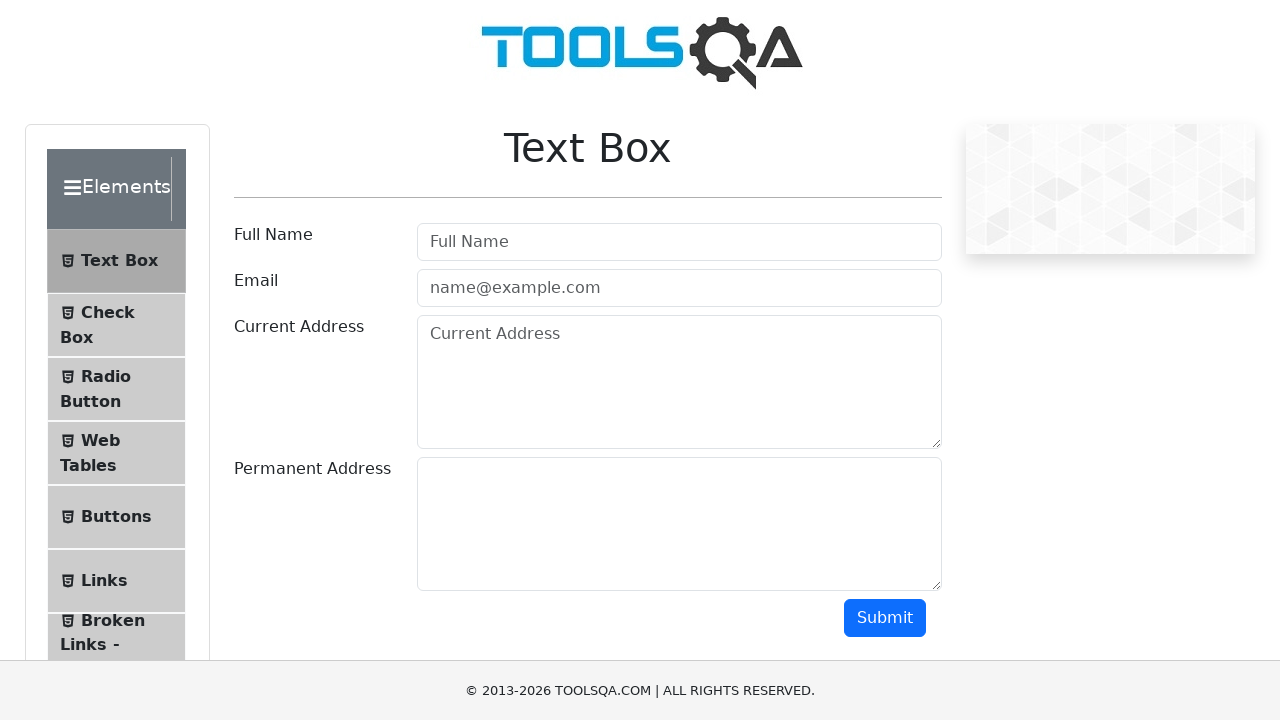

Filled full name field with 'John Smith' on #userName
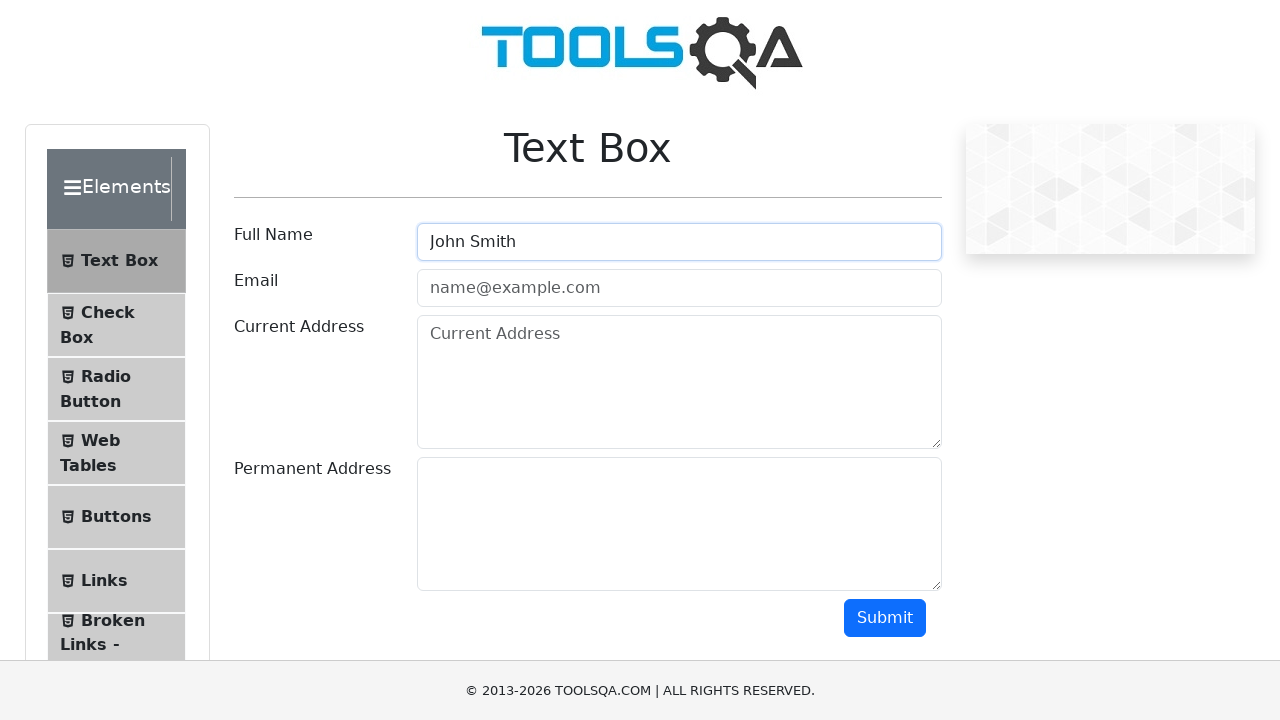

Filled email field with 'johnsmith@example.com' on #userEmail
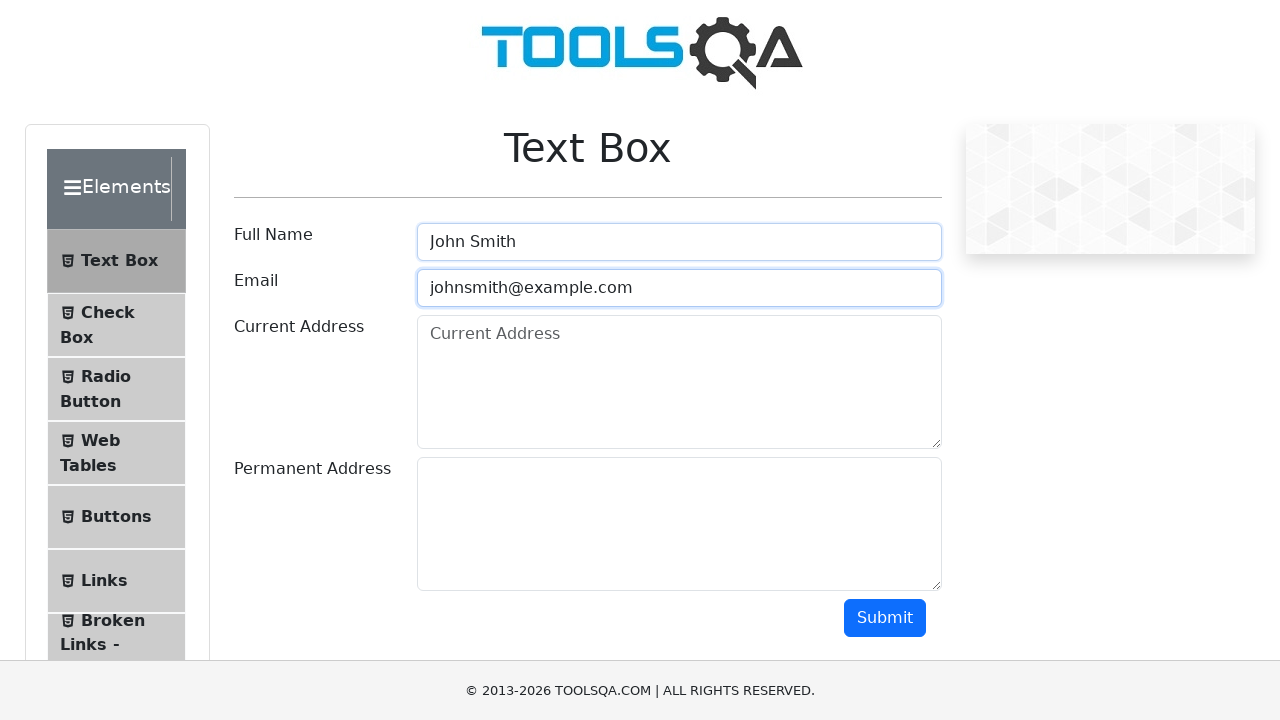

Filled current address field with '123 Main Street, New York, NY 10001' on #currentAddress
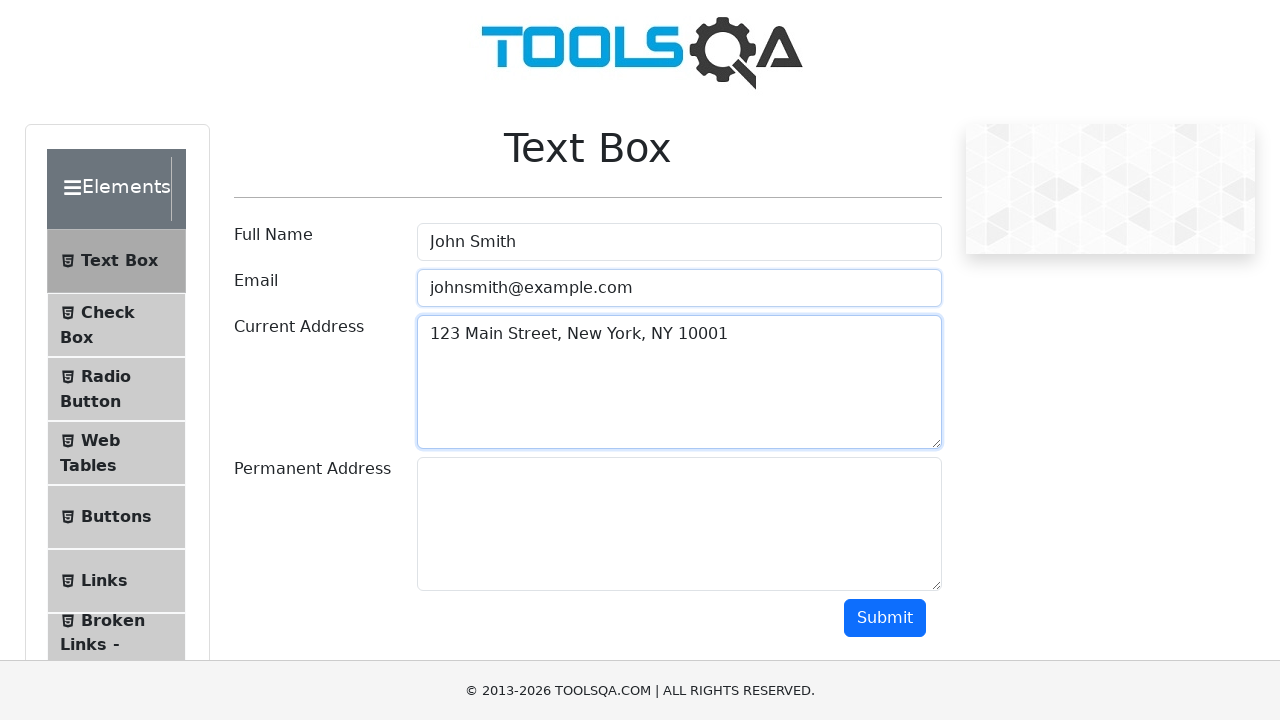

Filled permanent address field with '456 Oak Avenue, Los Angeles, CA 90001' on #permanentAddress
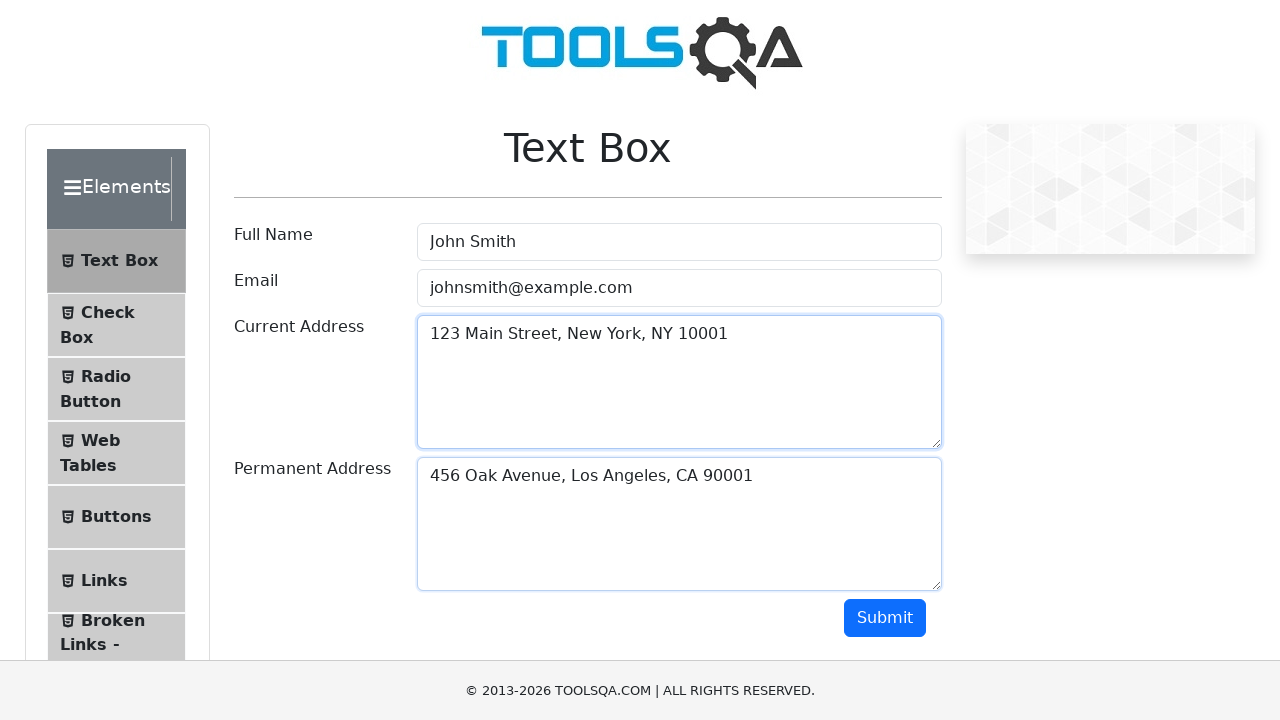

Clicked submit button to submit form at (885, 618) on #submit
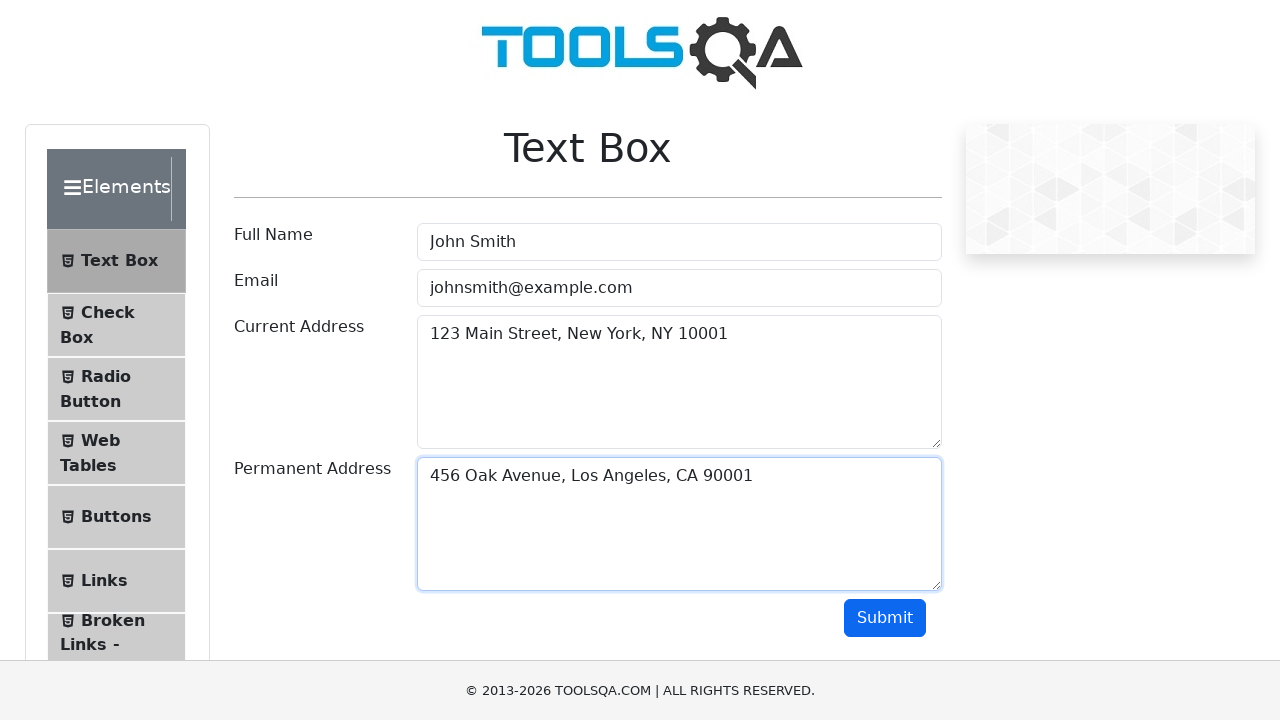

Output section loaded after form submission
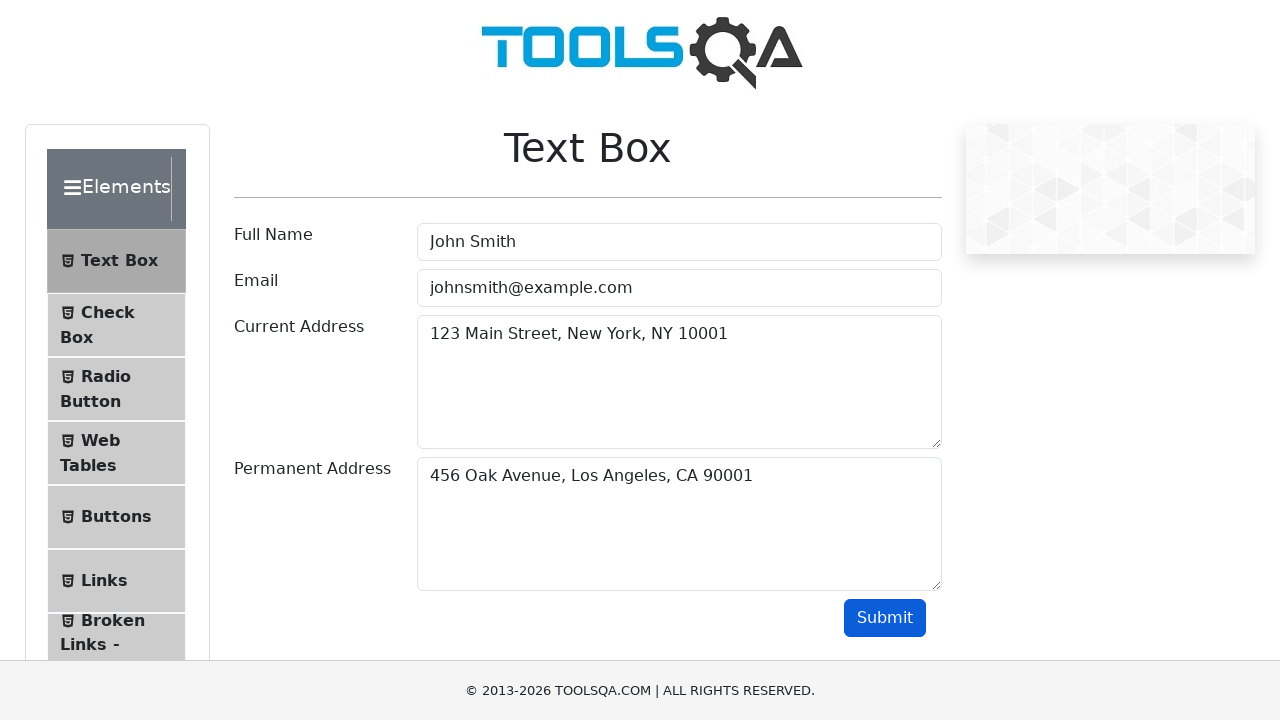

Retrieved output text content from submitted form
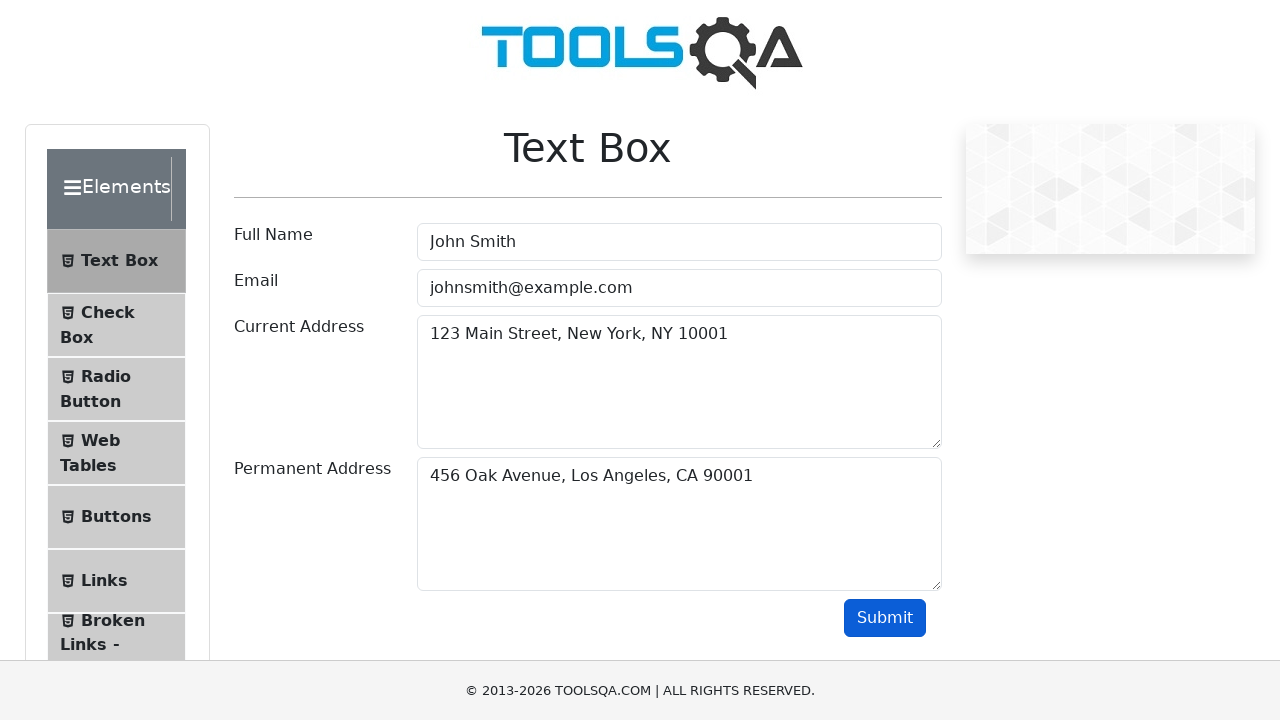

Verified output text is not None
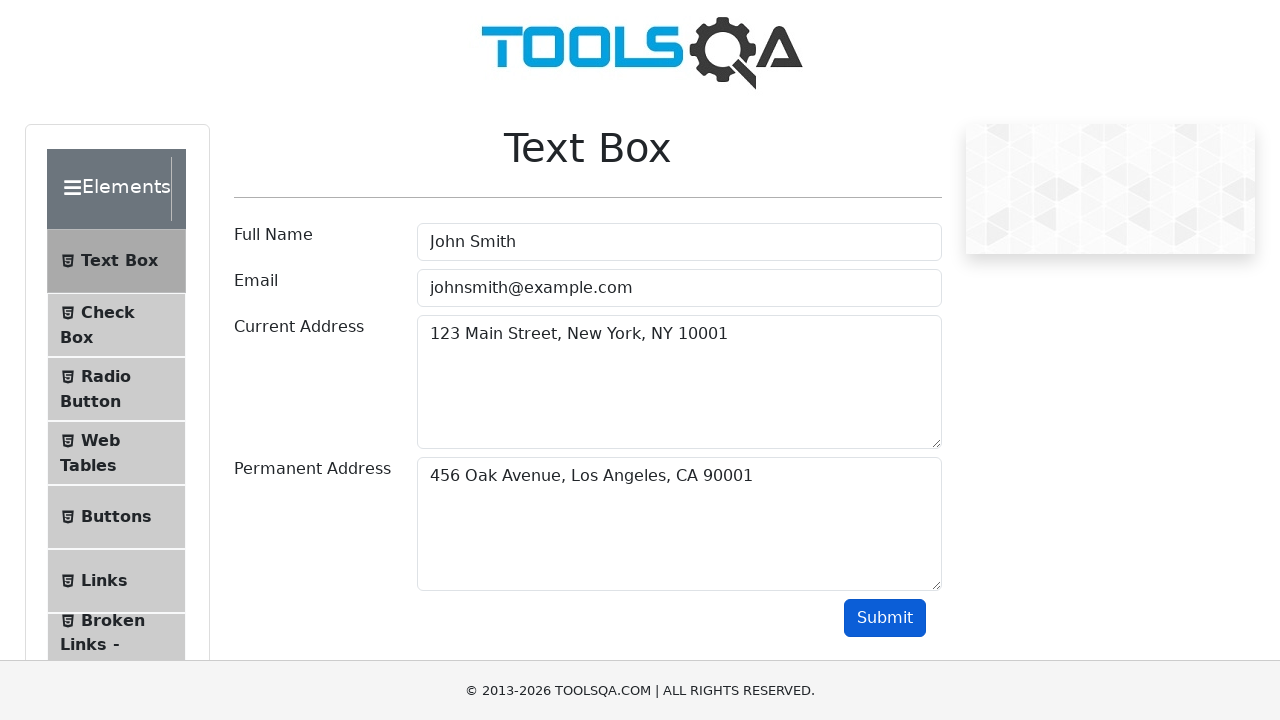

Verified 'John Smith' appears in output text
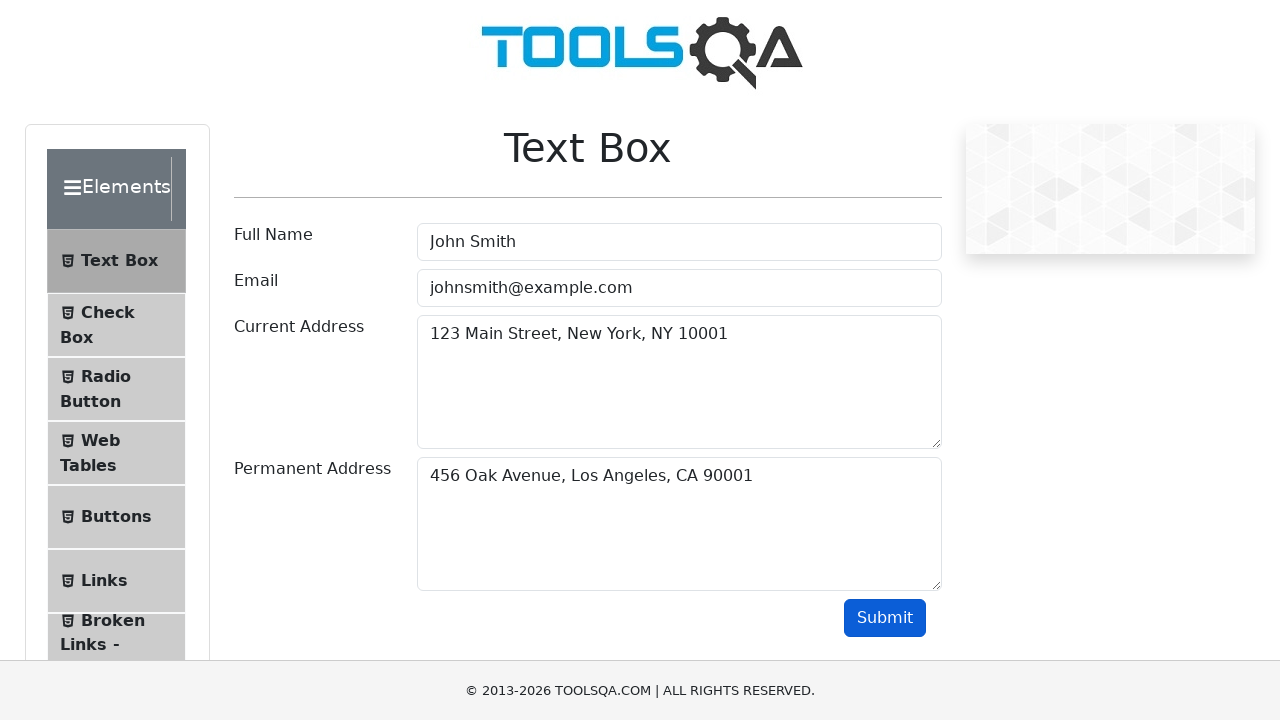

Verified 'johnsmith@example.com' appears in output text
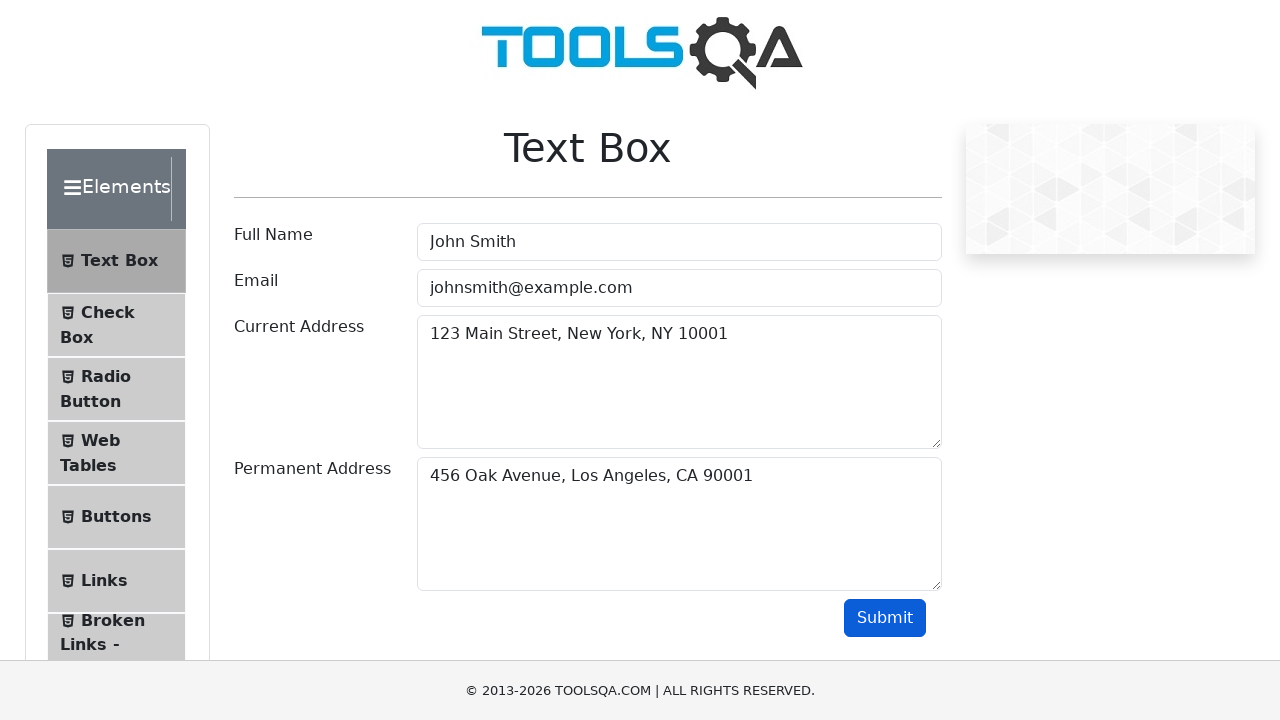

Verified '123 Main Street, New York, NY 10001' appears in output text
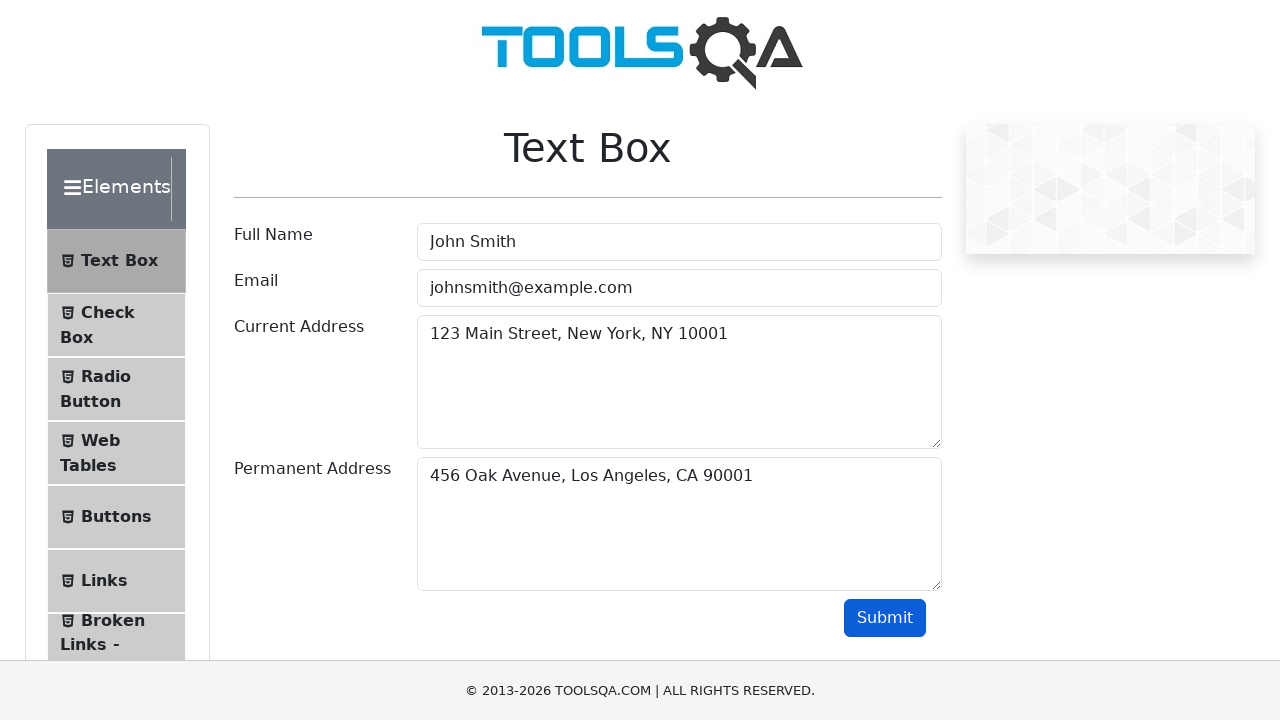

Verified '456 Oak Avenue, Los Angeles, CA 90001' appears in output text
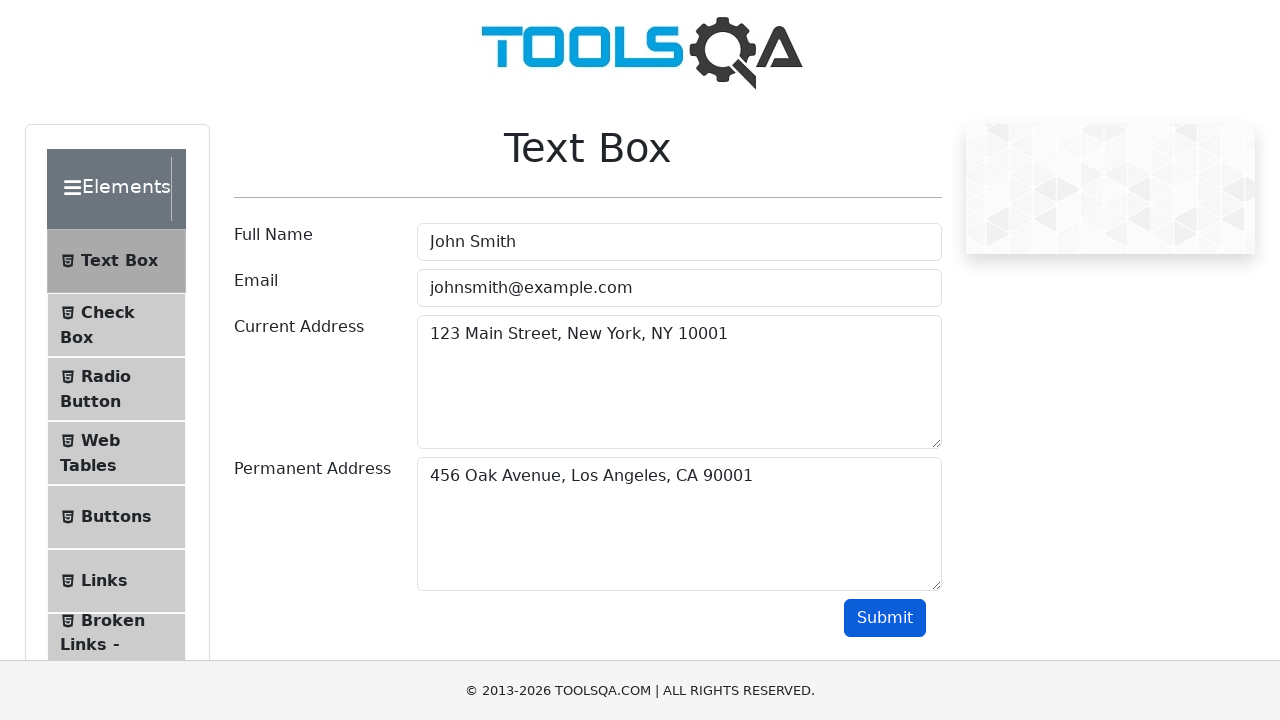

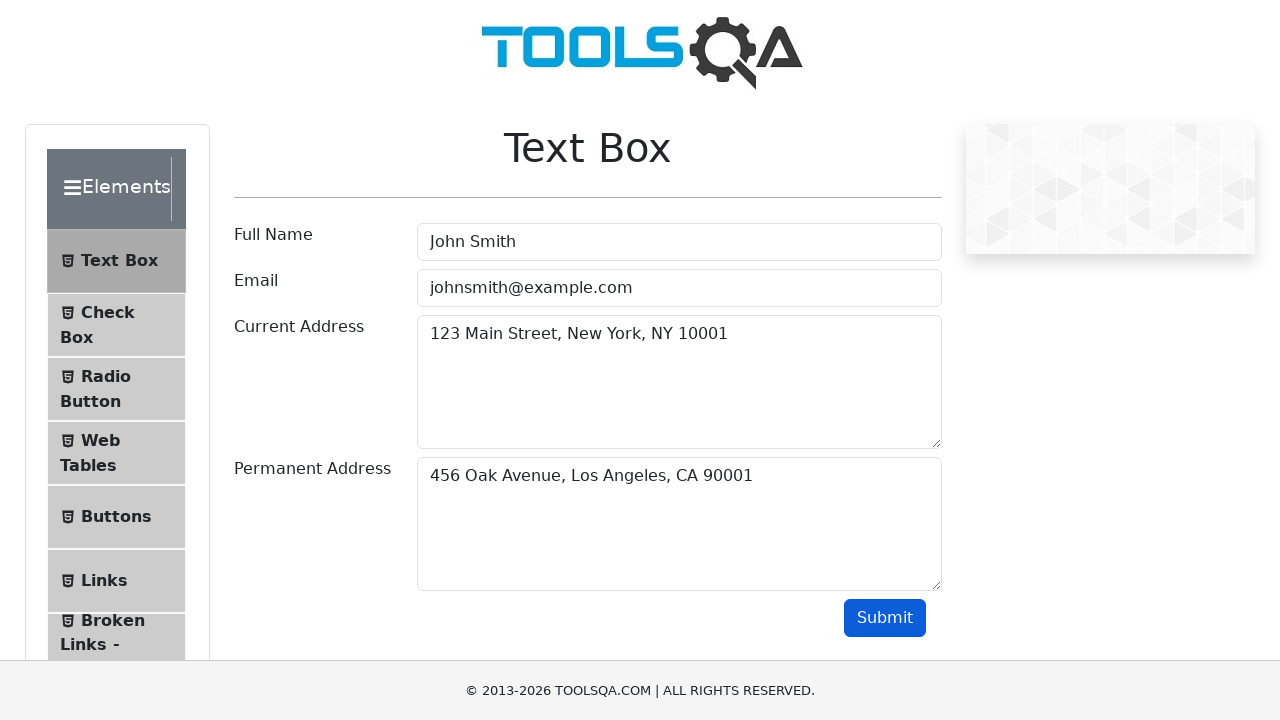